Navigates to anhtester.com and clicks on the "API Testing" section

Starting URL: https://anhtester.com

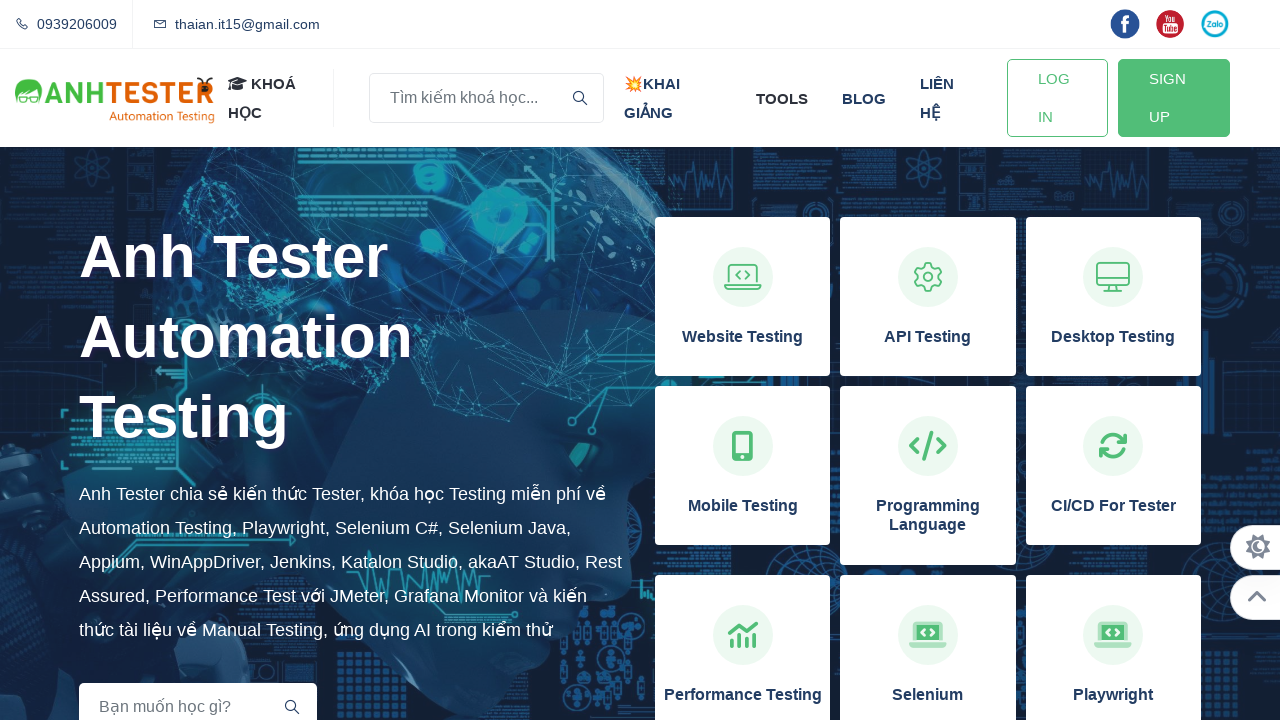

Clicked on the 'API Testing' section at (928, 337) on xpath=//h3[normalize-space()='API Testing']
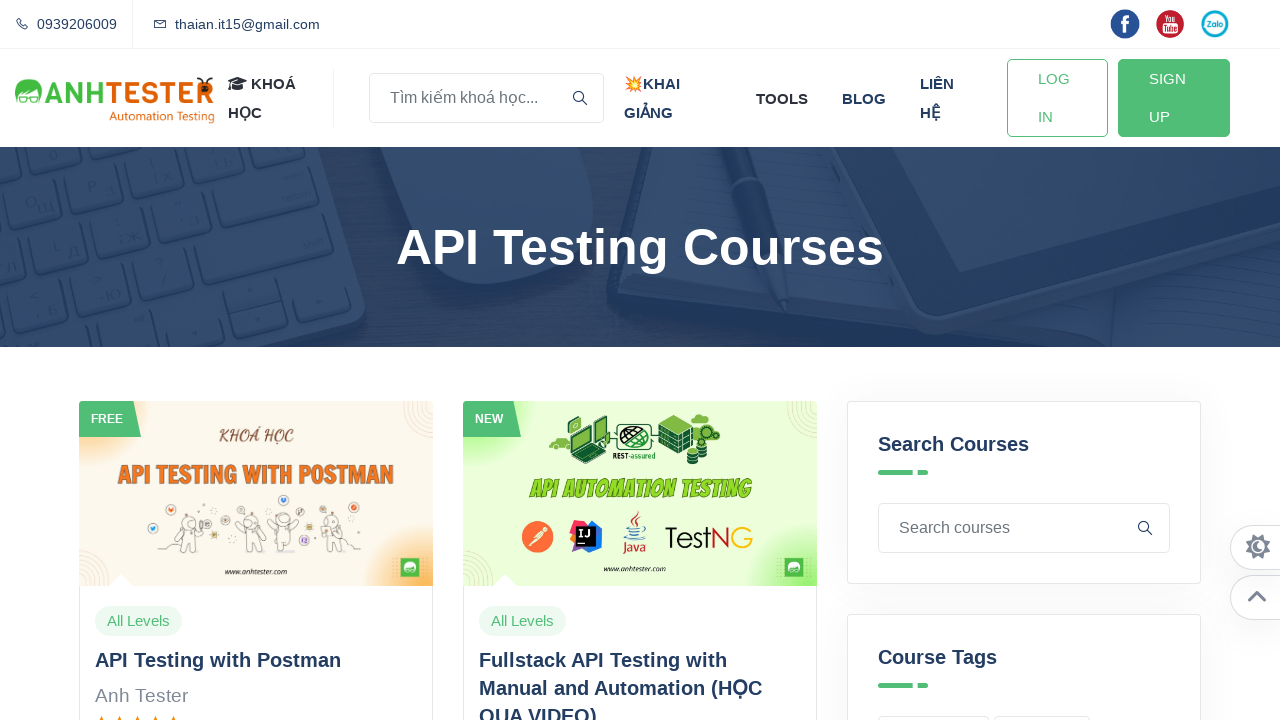

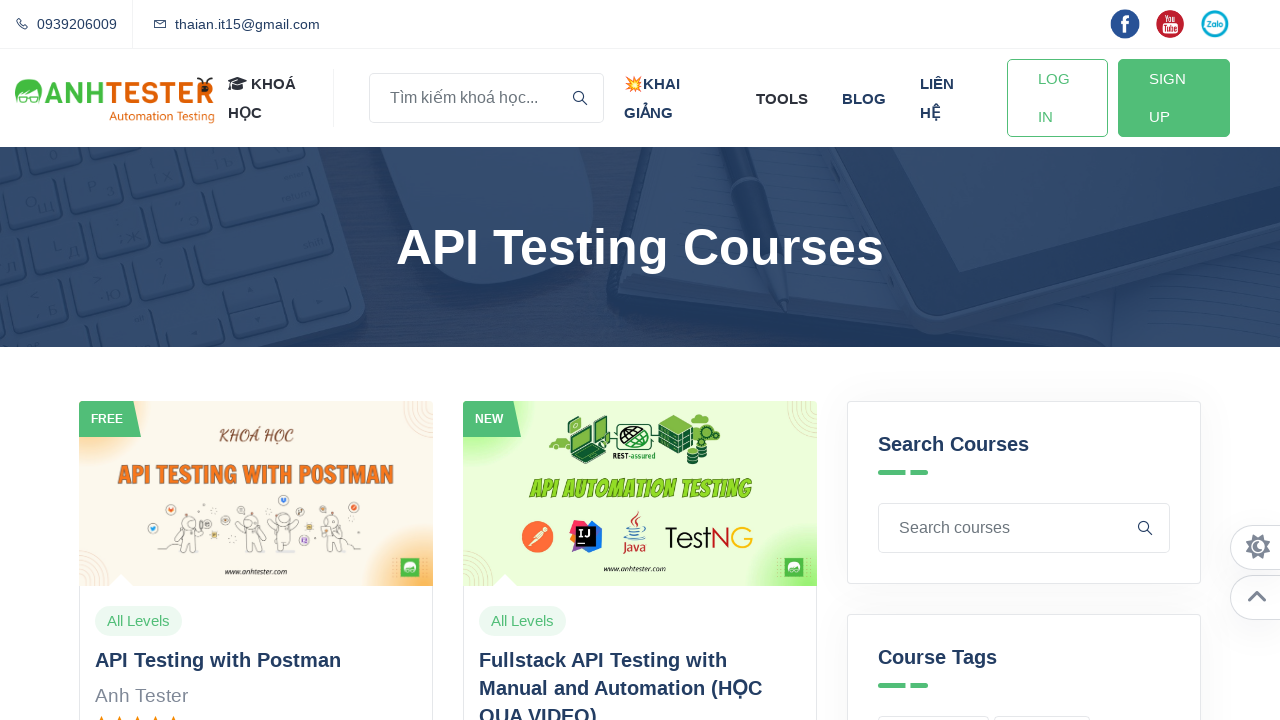